Tests a webpage by clicking a button to trigger an alert, interacting with the alert, and filling in a form field.

Starting URL: https://mdn.github.io/learning-area/tools-testing/cross-browser-testing/accessibility/native-keyboard-accessibility.html

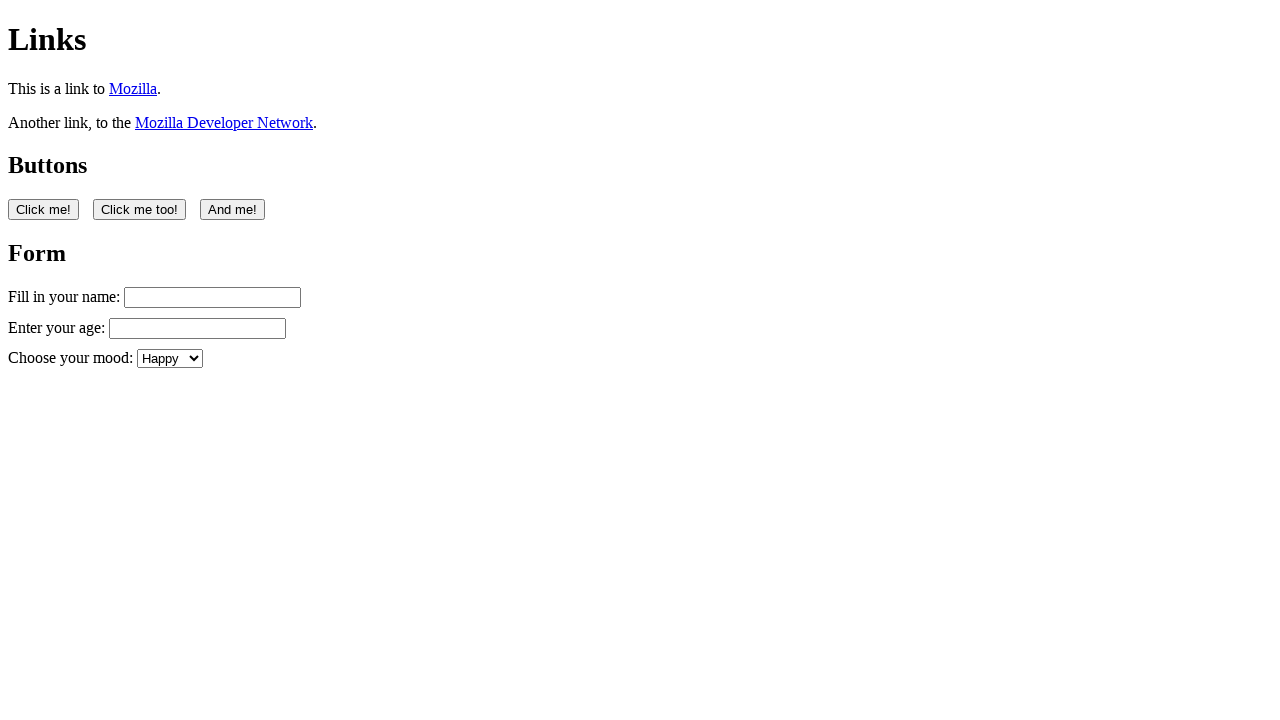

Clicked the first button on the page at (44, 209) on button:nth-of-type(1)
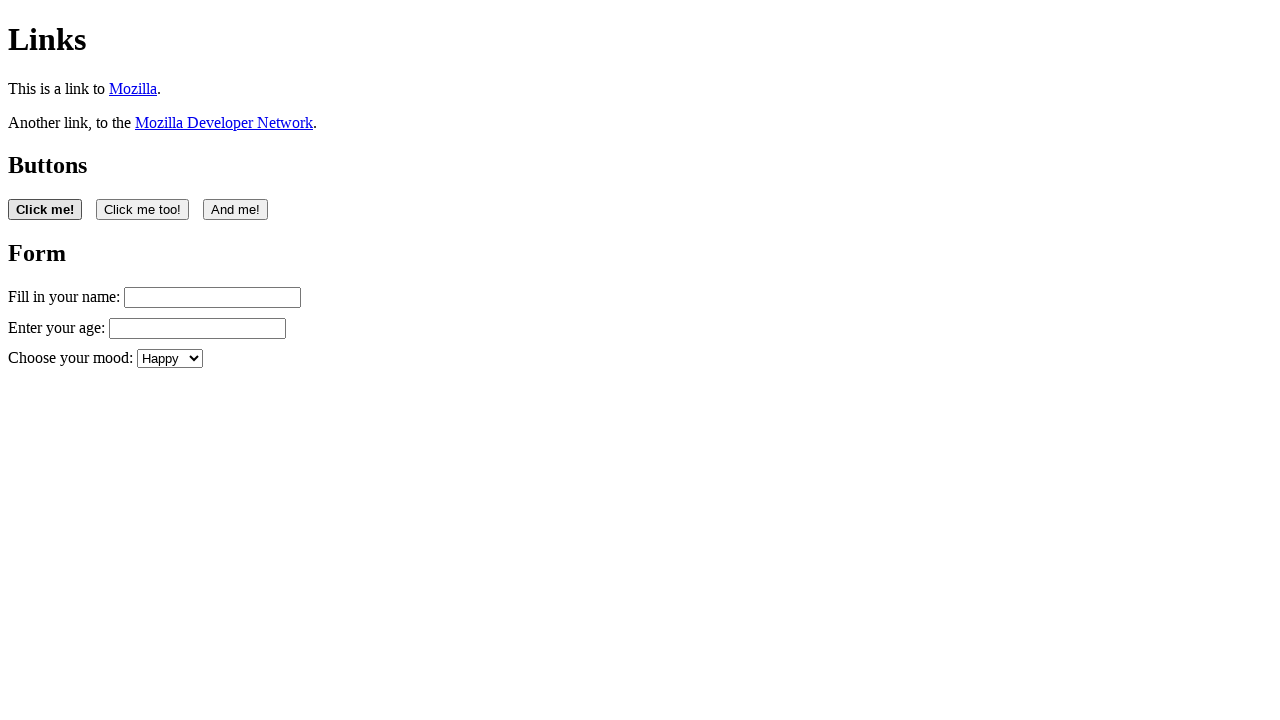

Set up dialog handler to accept alerts
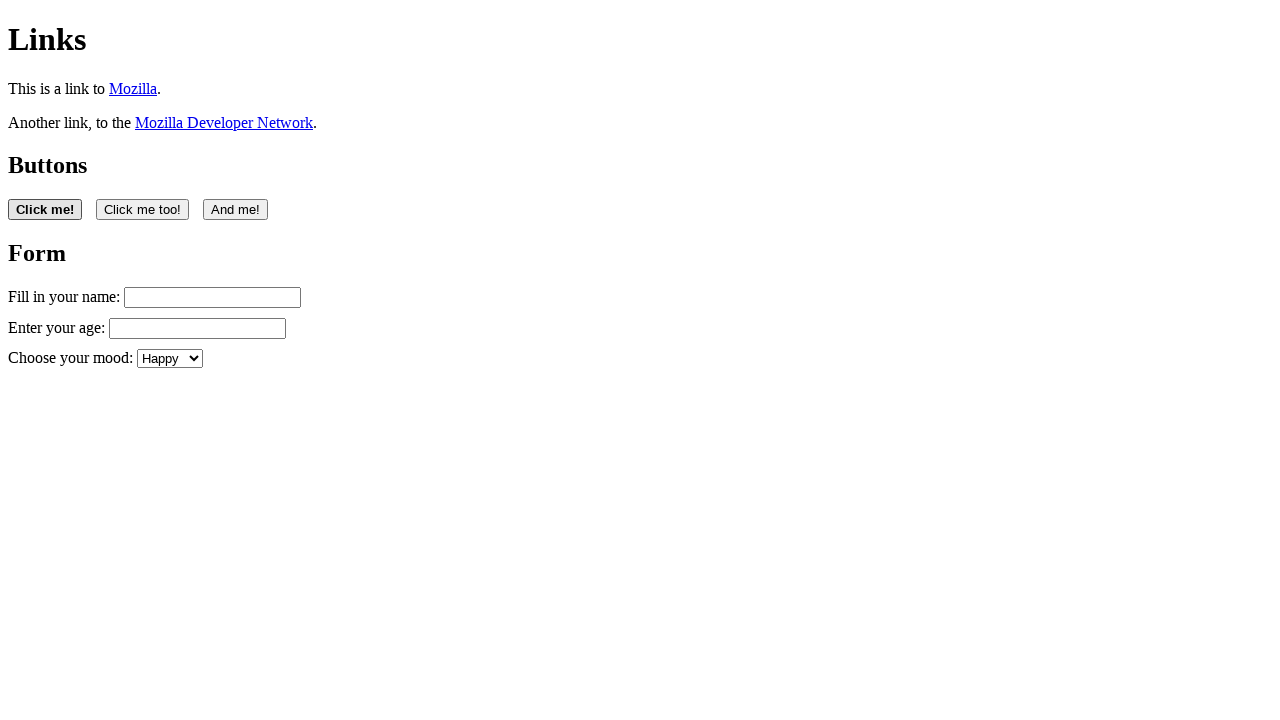

Waited 1 second for dialog to be handled
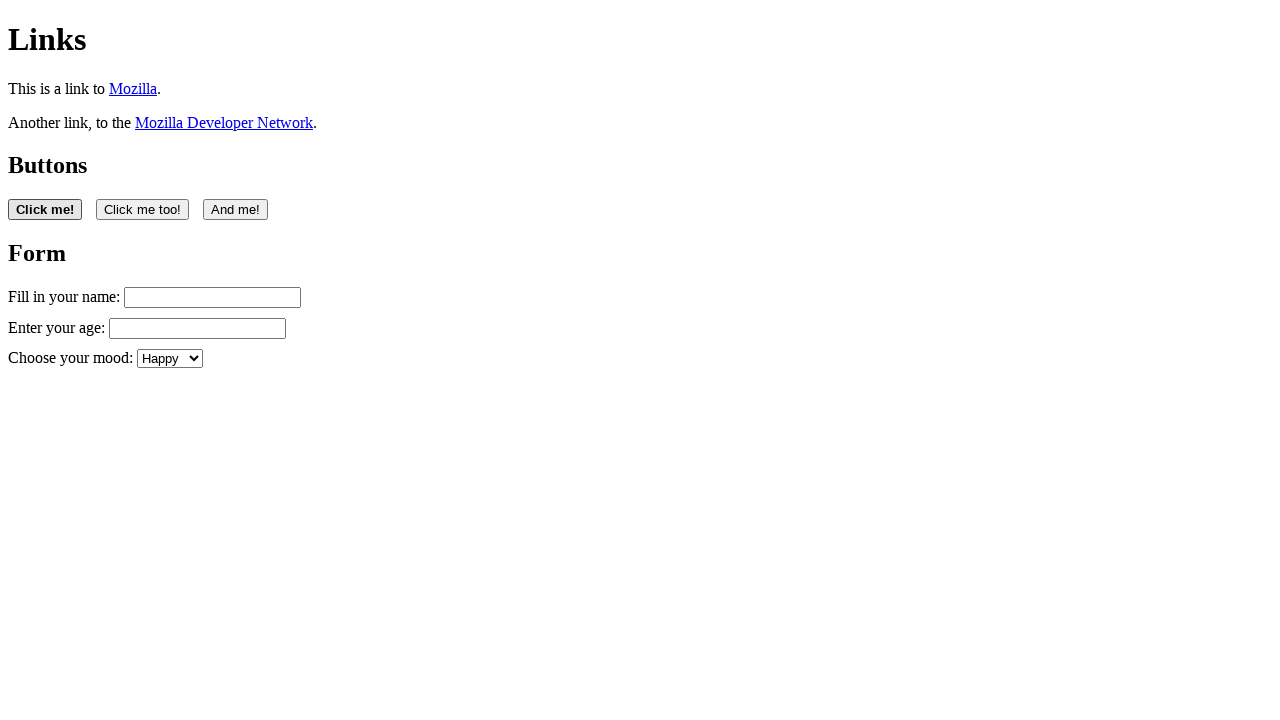

Waited 2 seconds before filling form
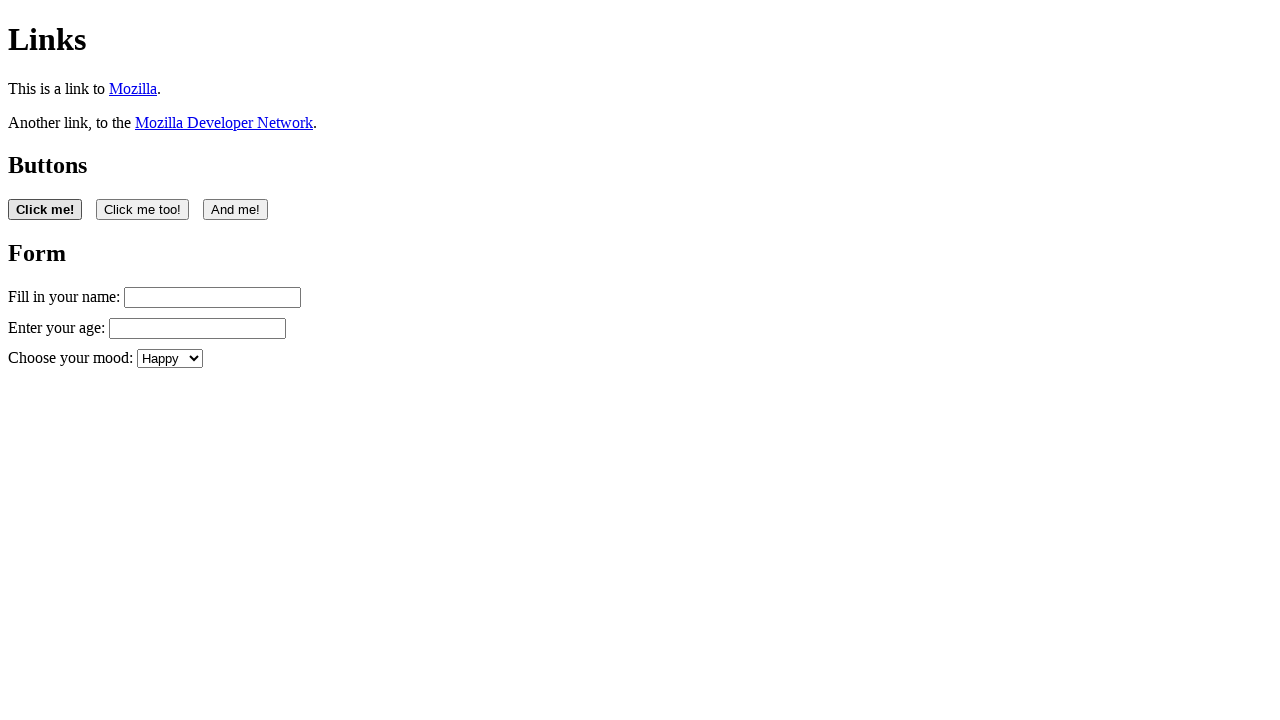

Filled name input field with 'Filling in my form' on #name
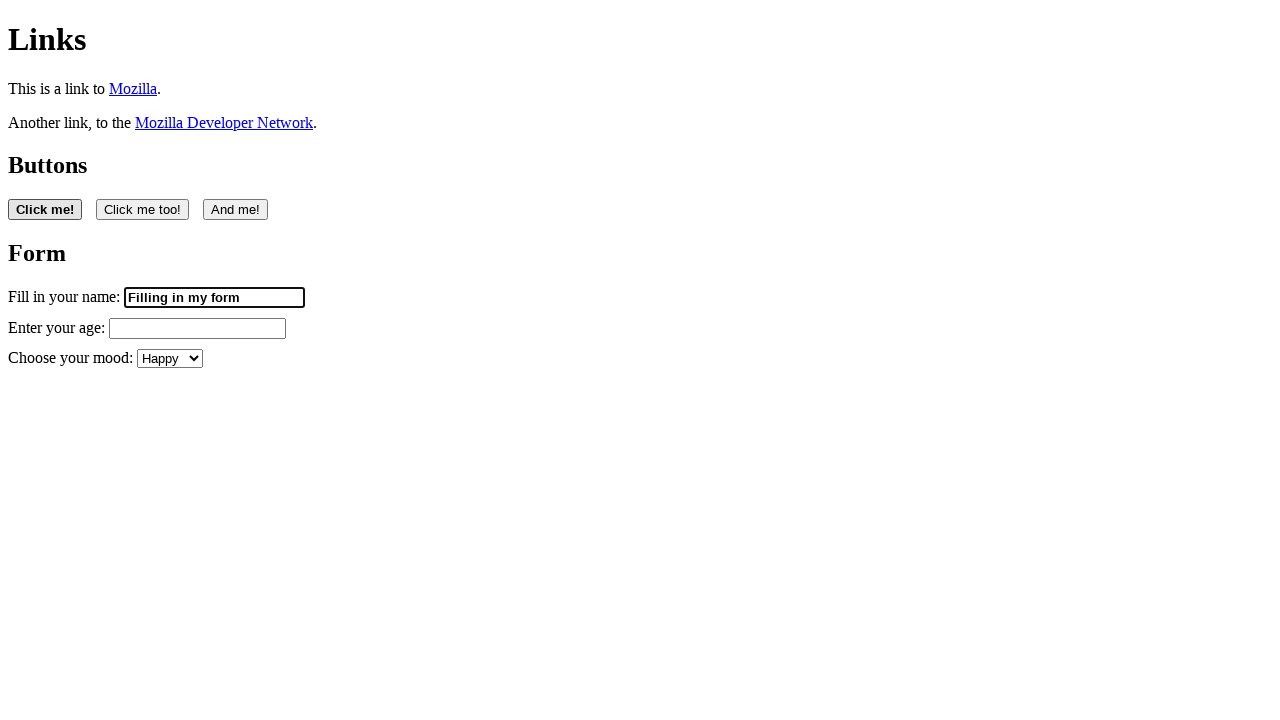

Retrieved value from name input field
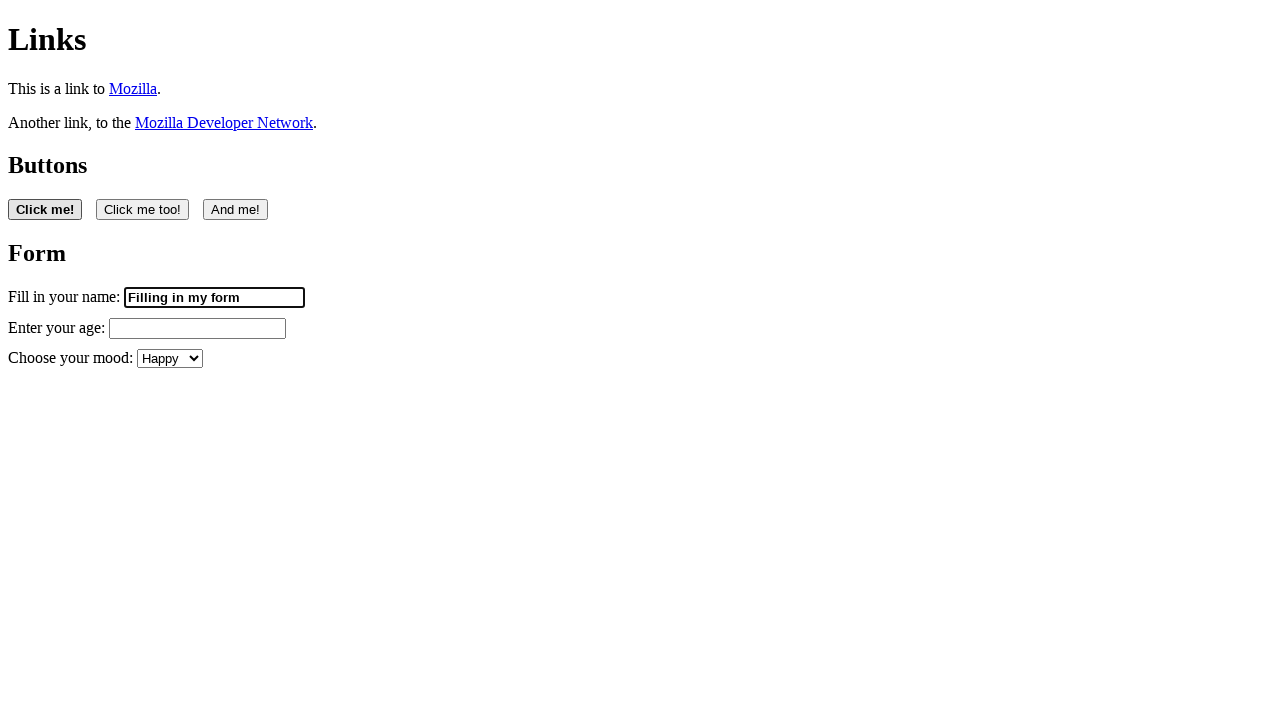

Verified that form input is editable
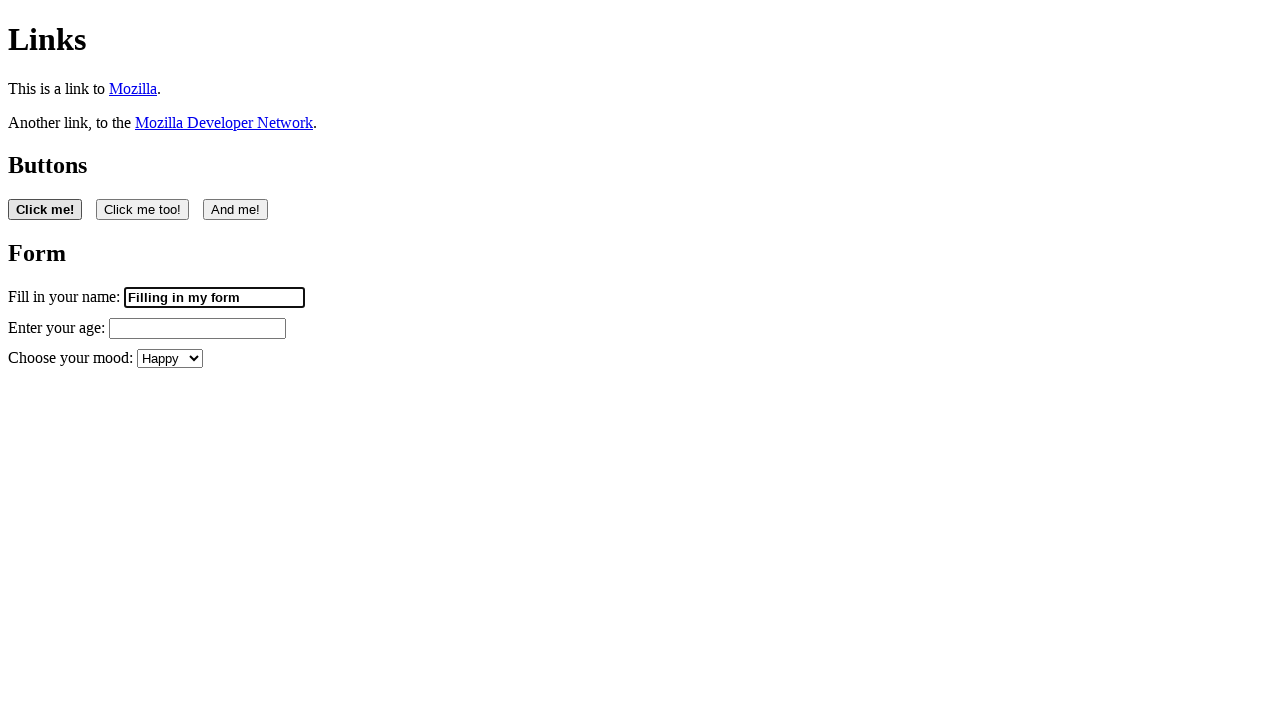

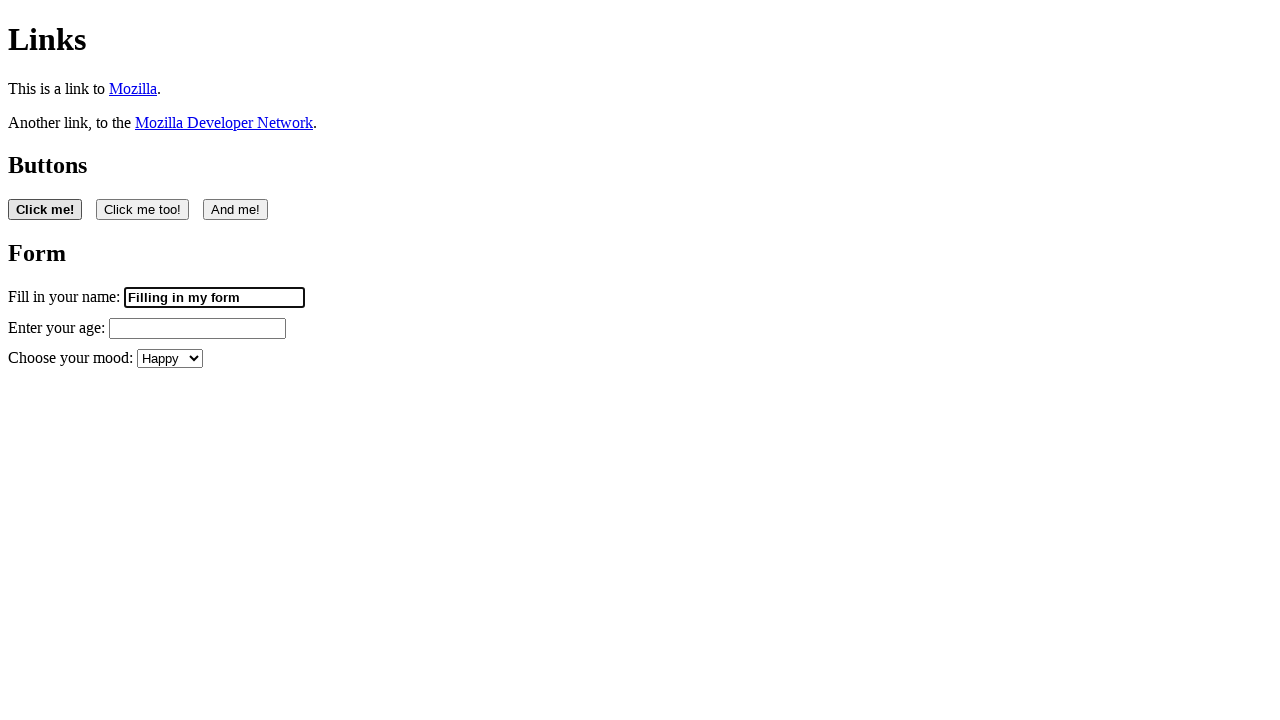